Tests creating a new paste on Pastebin by filling in the paste content, selecting a 10-minute expiration time, and entering a title for the paste.

Starting URL: https://pastebin.com

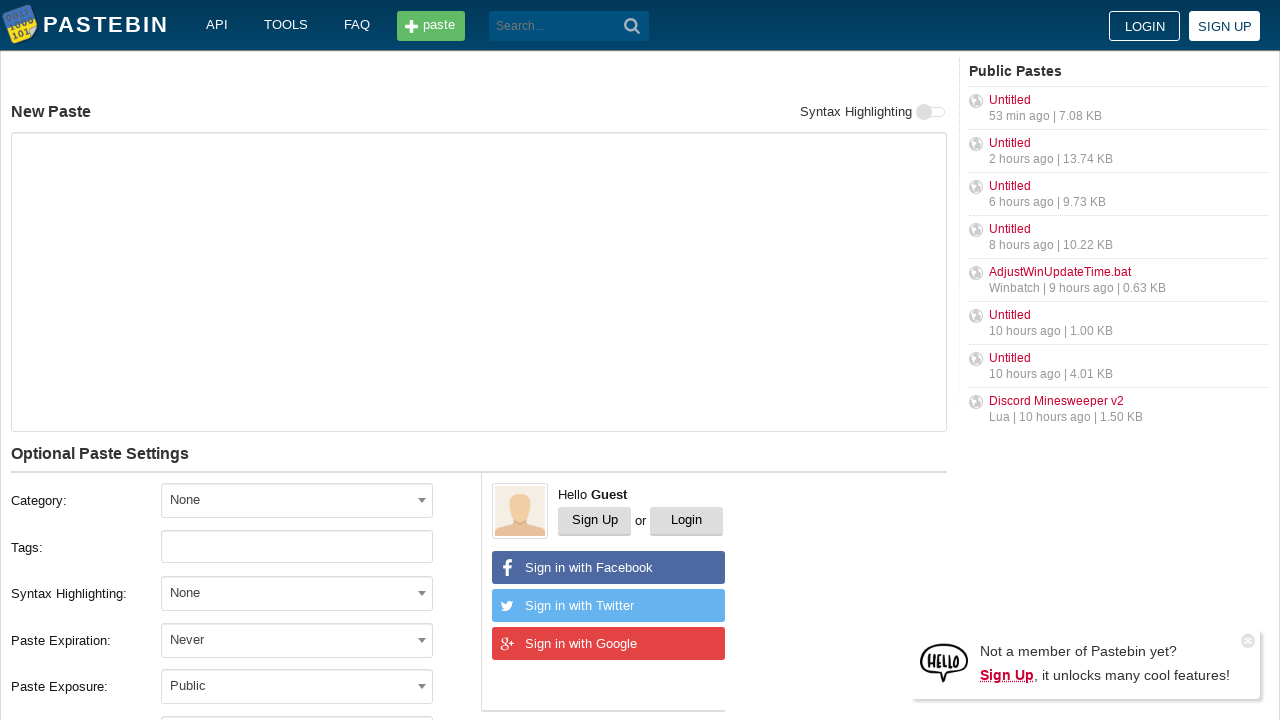

Filled paste content textarea with 'Hello from WebDriver' on textarea#postform-text
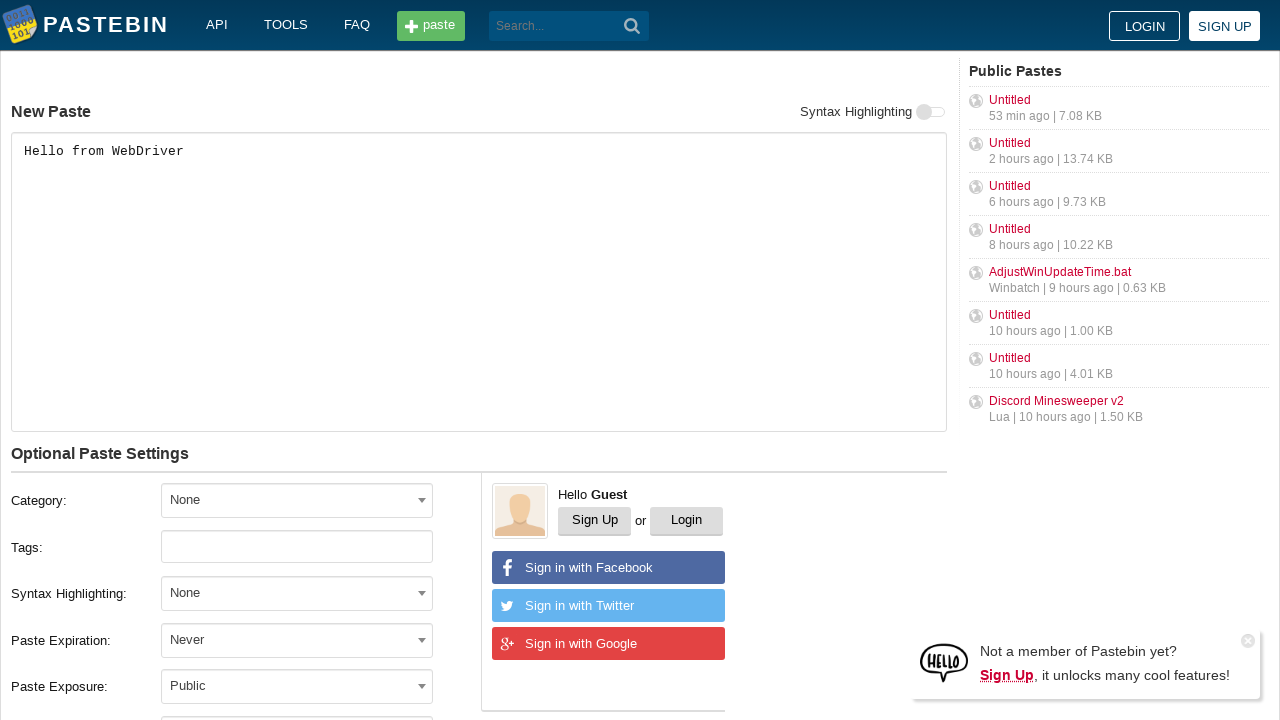

Clicked expiration dropdown to open it at (297, 640) on span#select2-postform-expiration-container
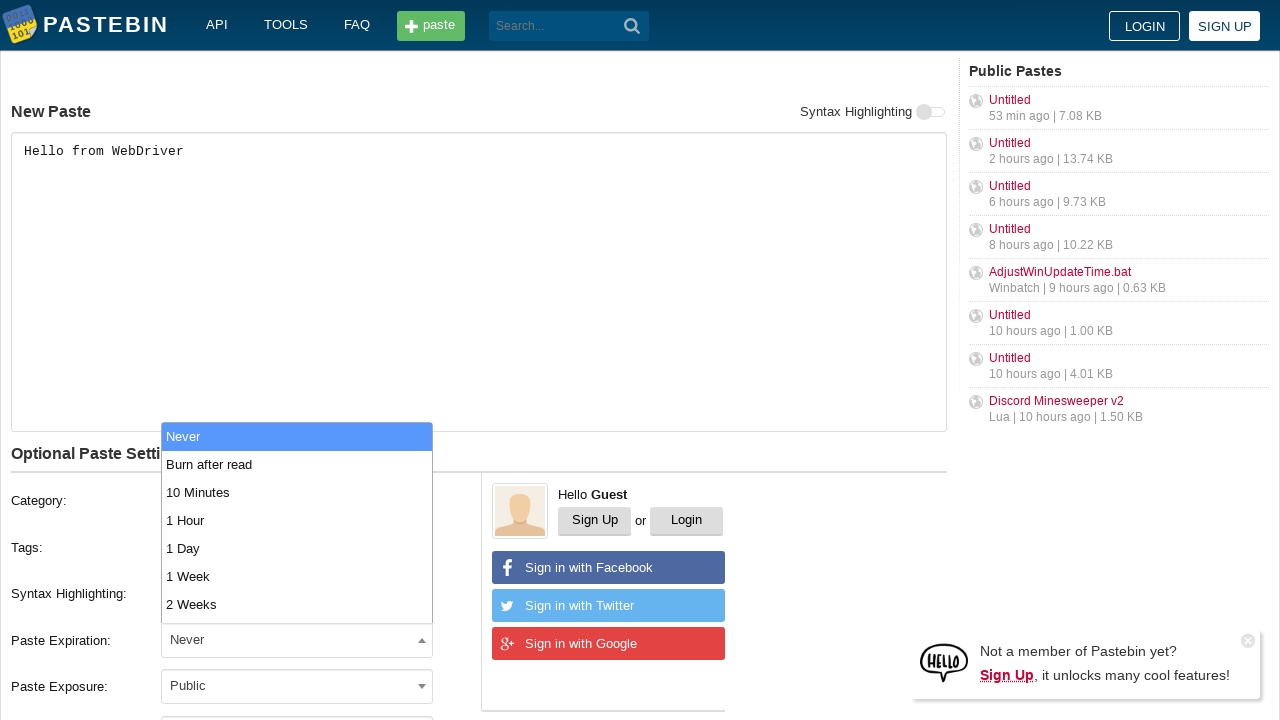

Selected '10 Minutes' expiration option from dropdown at (297, 492) on xpath=//li[text()='10 Minutes']
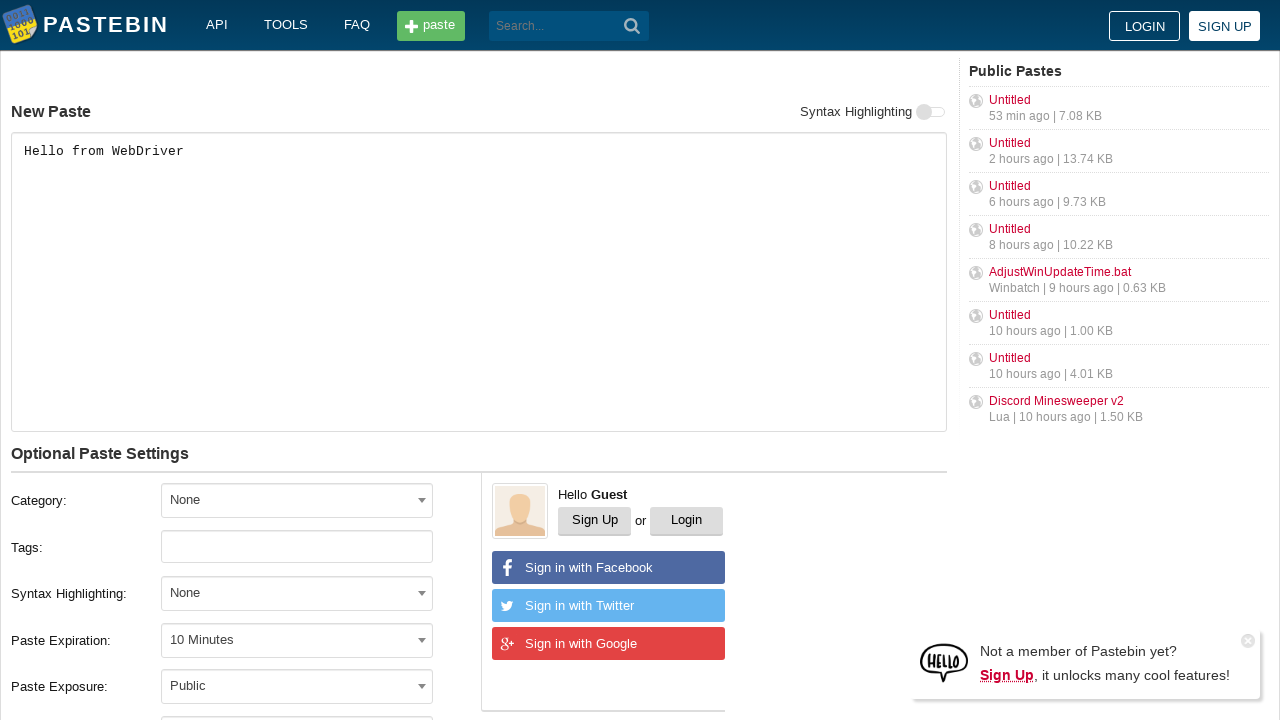

Filled paste title field with 'helloweb' on input#postform-name
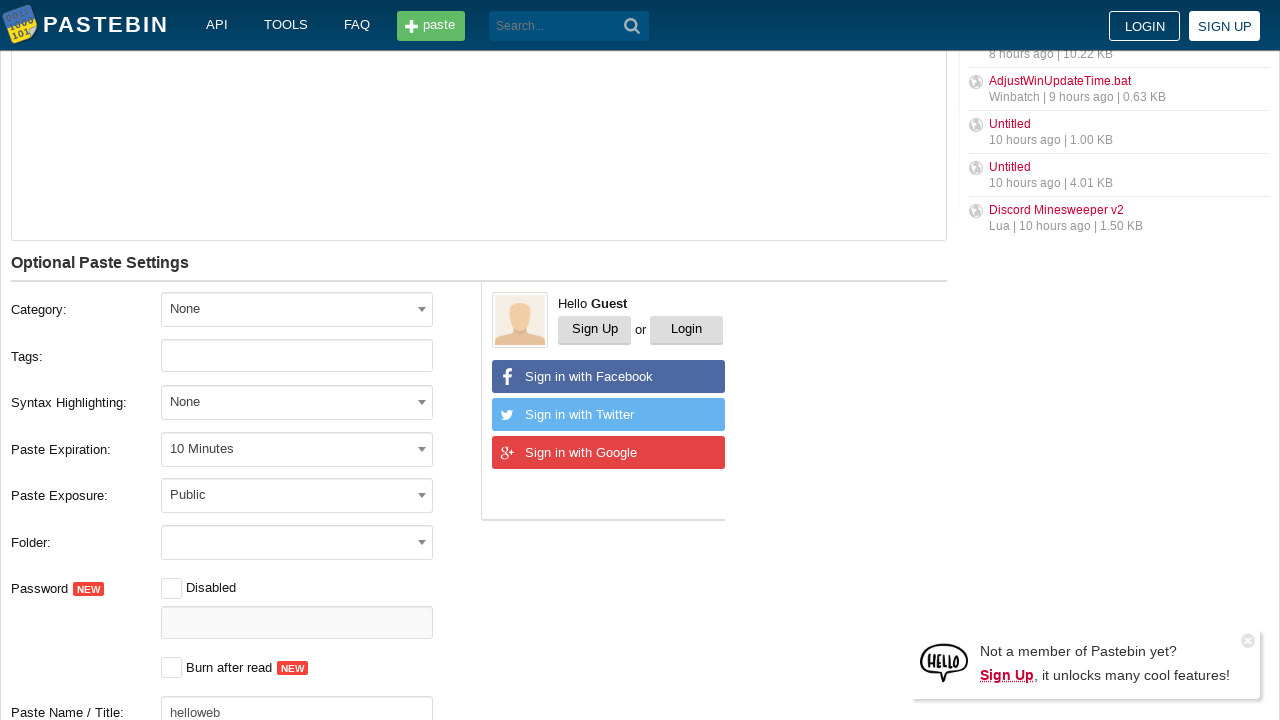

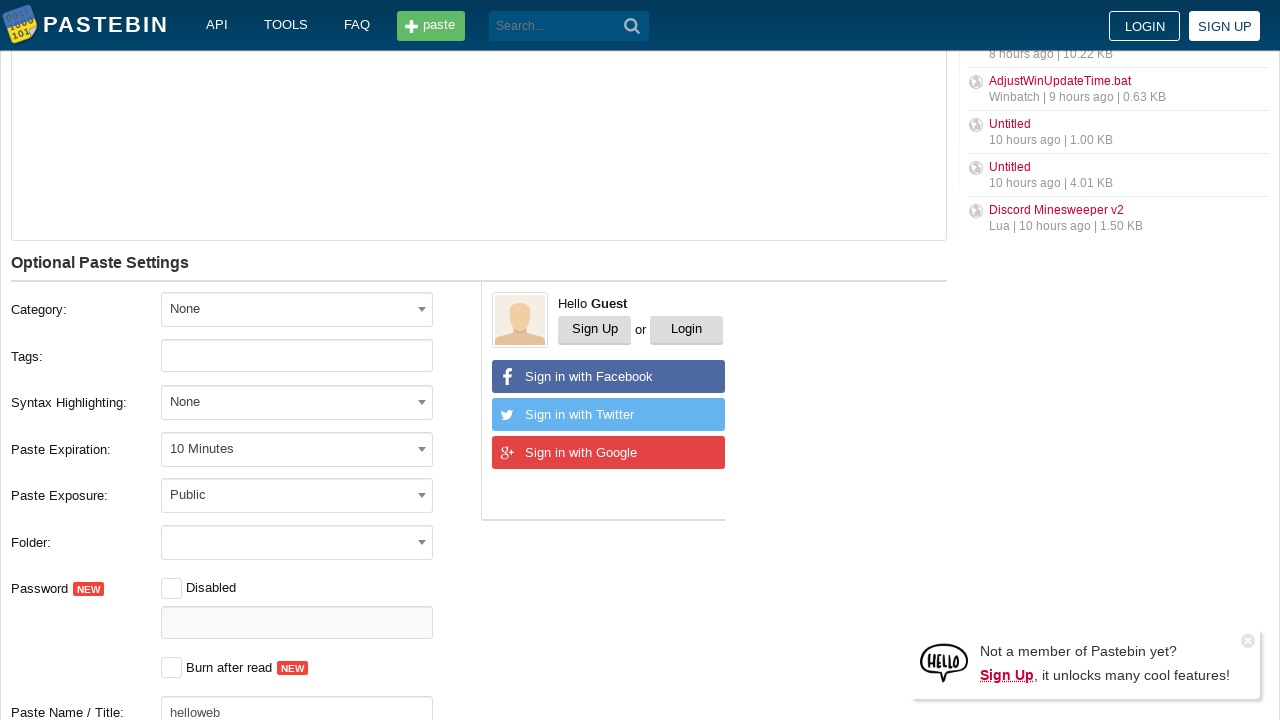